Tests scrolling functionality and table data validation by scrolling to a table, extracting values from table cells, calculating their sum, and comparing with the displayed total

Starting URL: https://rahulshettyacademy.com/AutomationPractice/

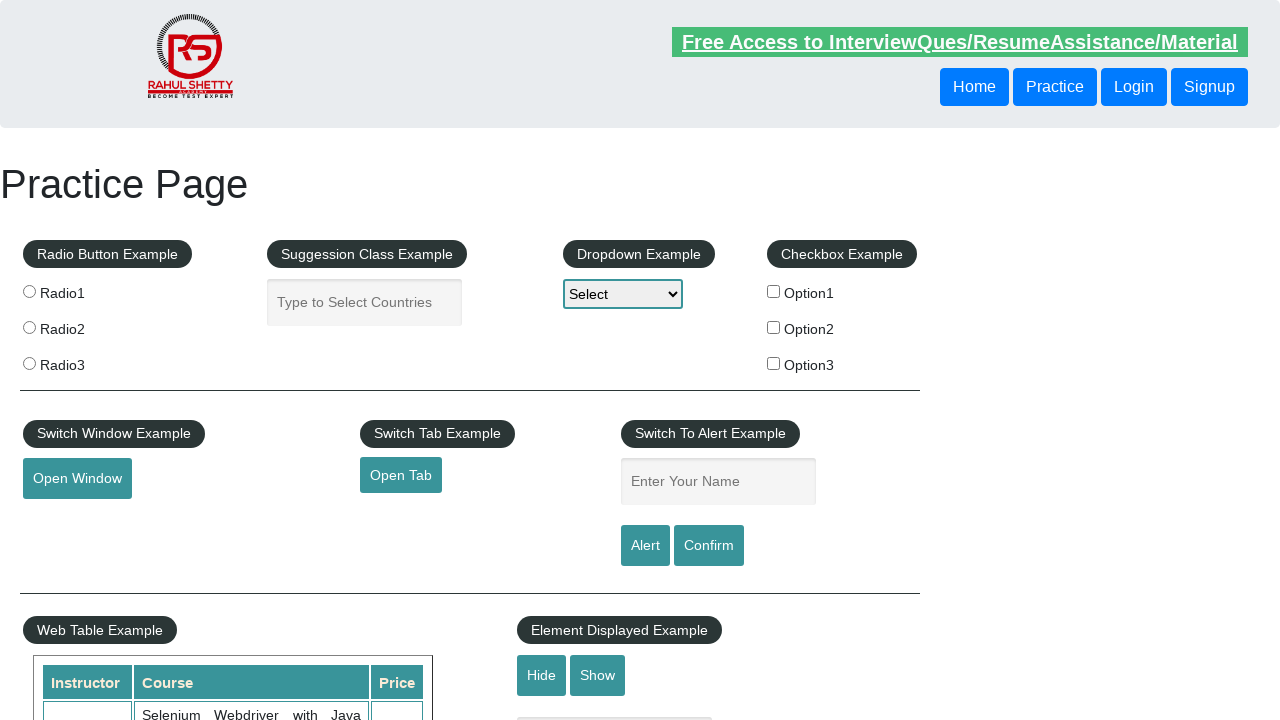

Scrolled down the main window by 500 pixels
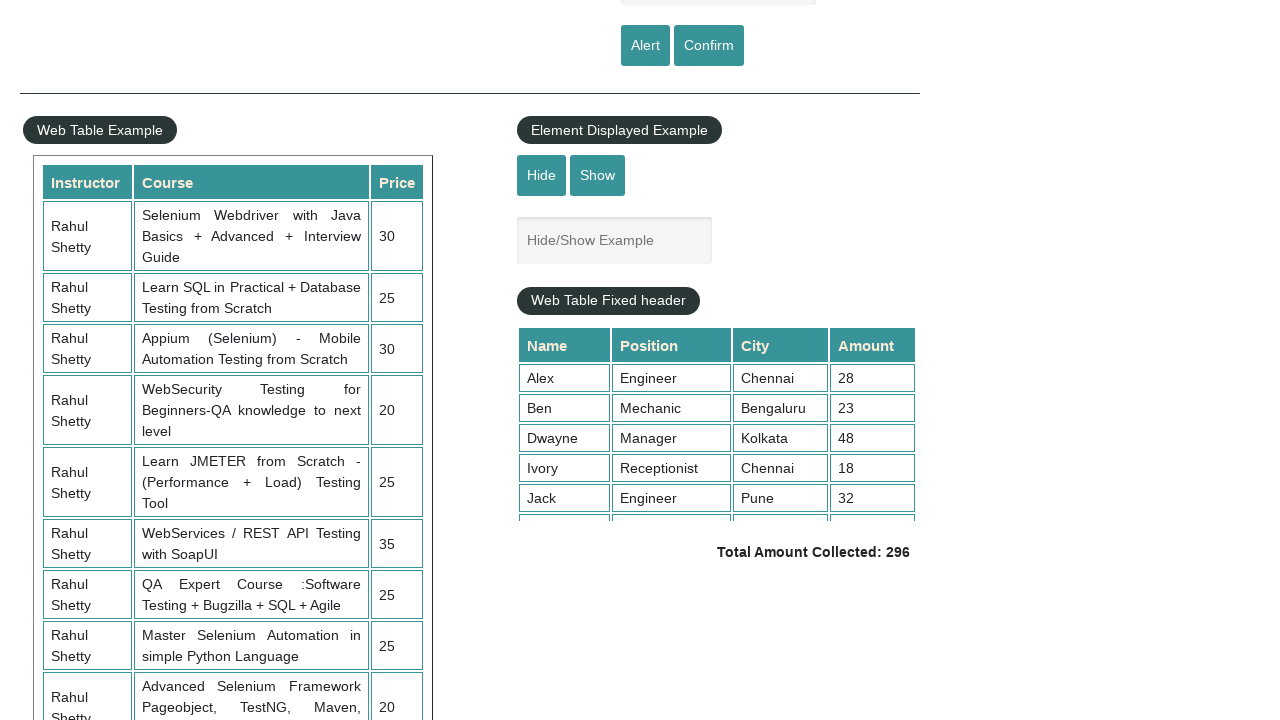

Scrolled within the table container to top
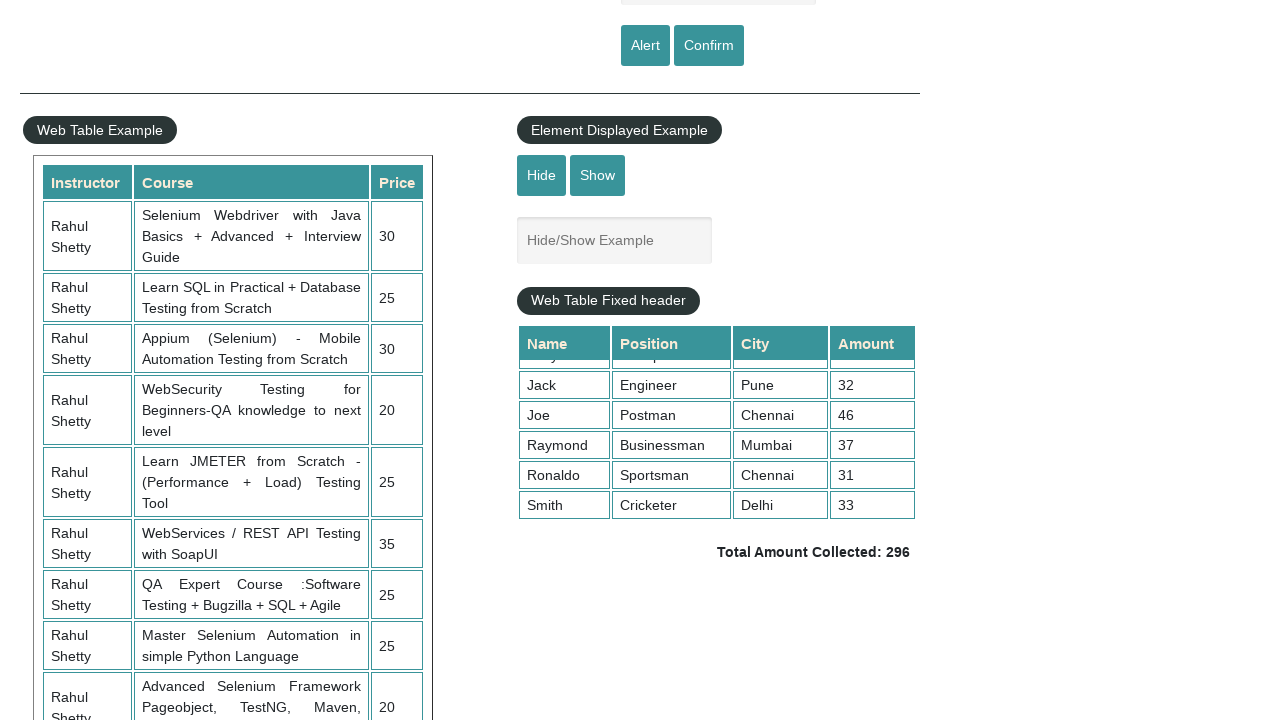

Table container loaded and is visible
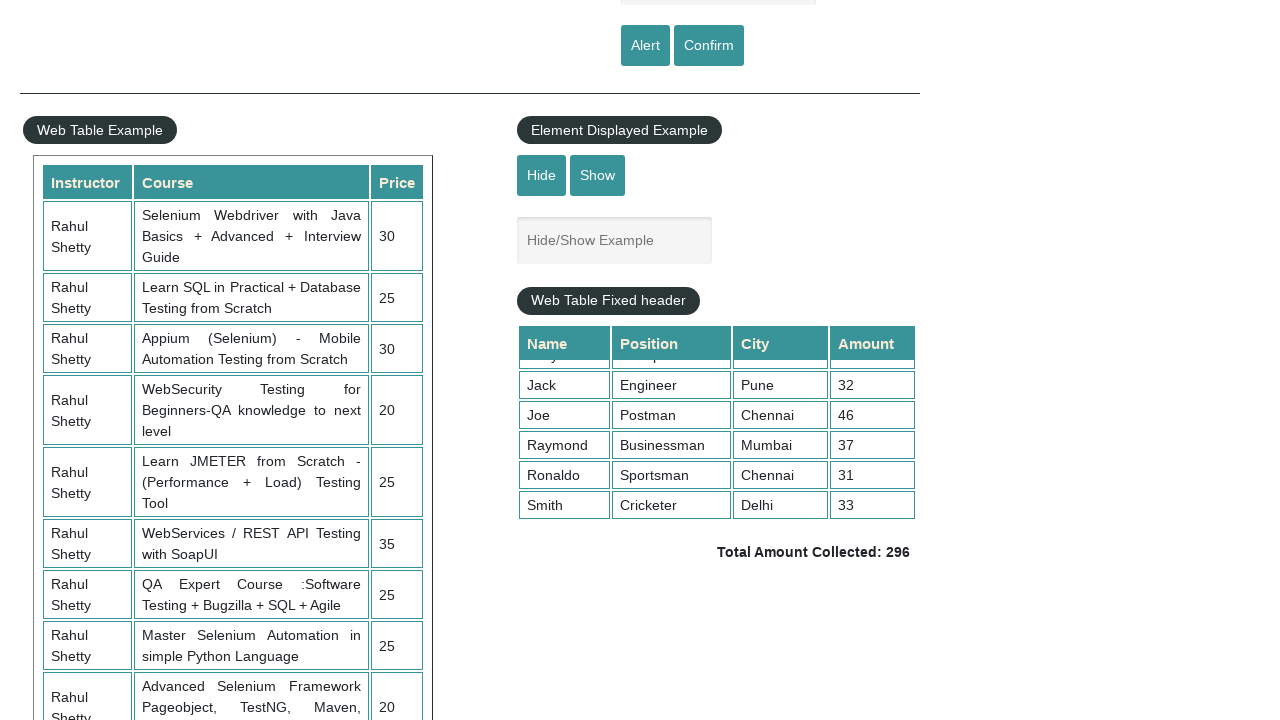

Extracted 9 values from the 4th column of the table
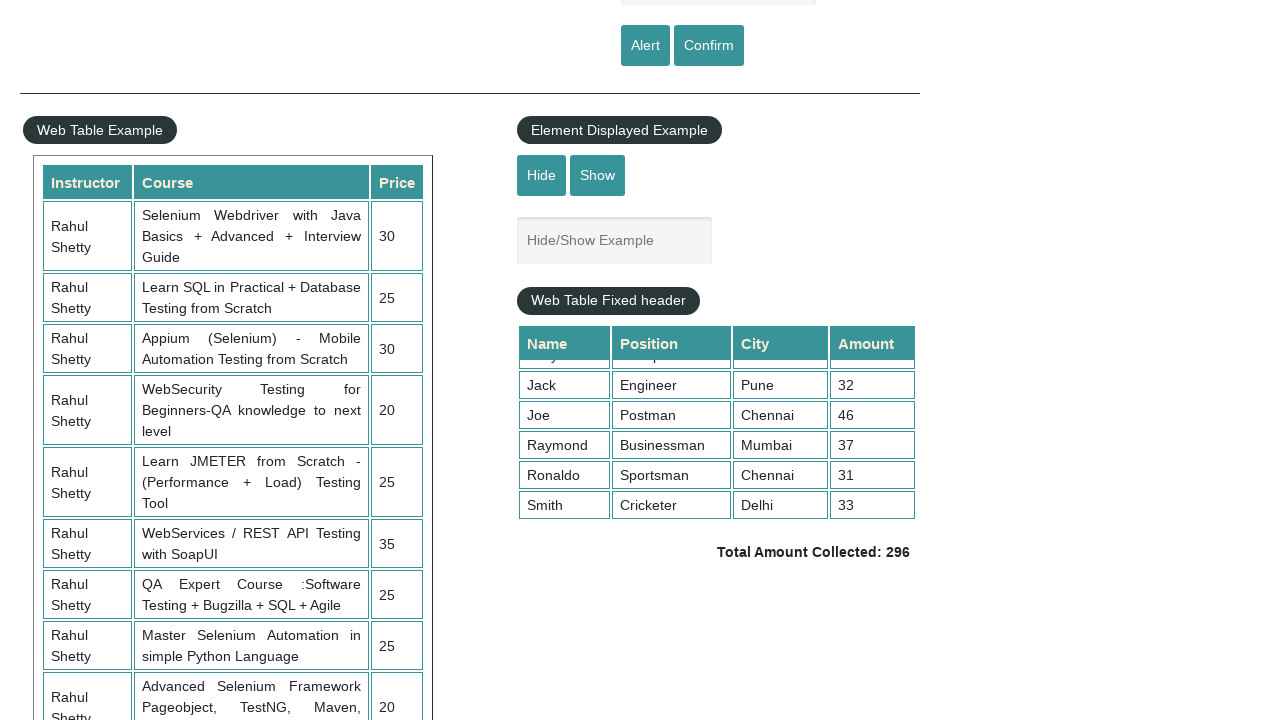

Calculated sum of table values: 296
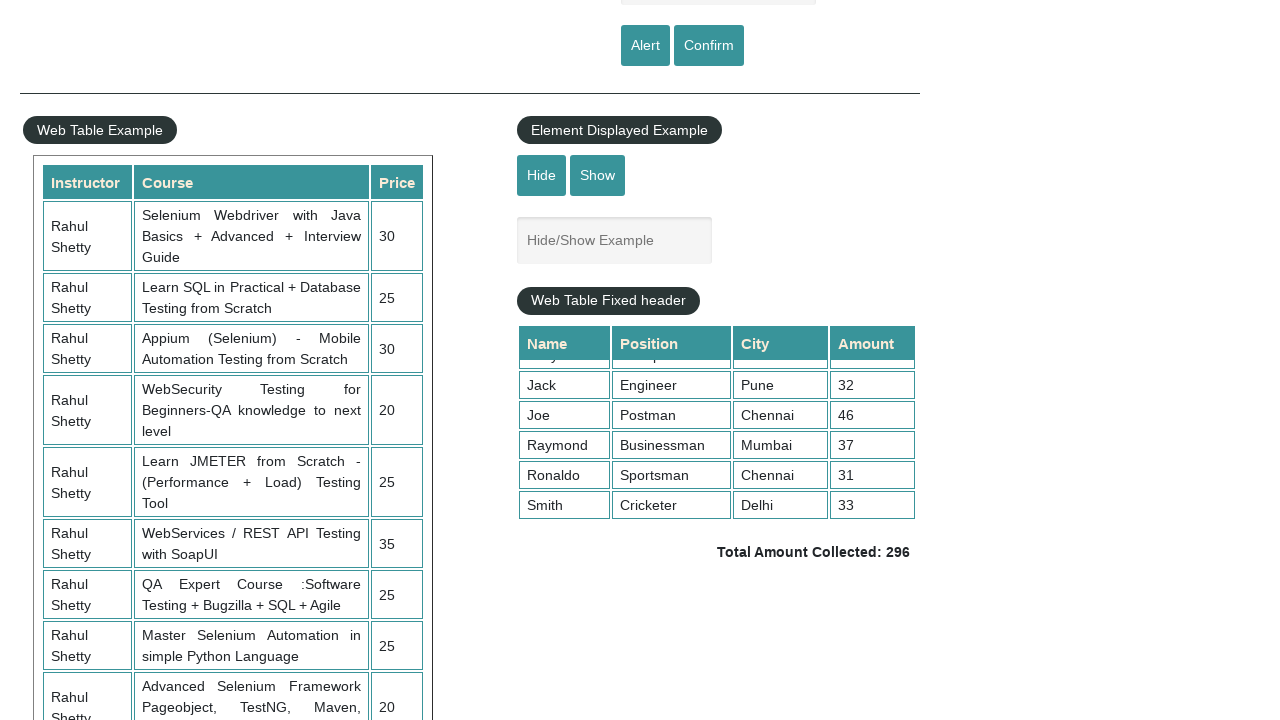

Retrieved displayed total amount from page
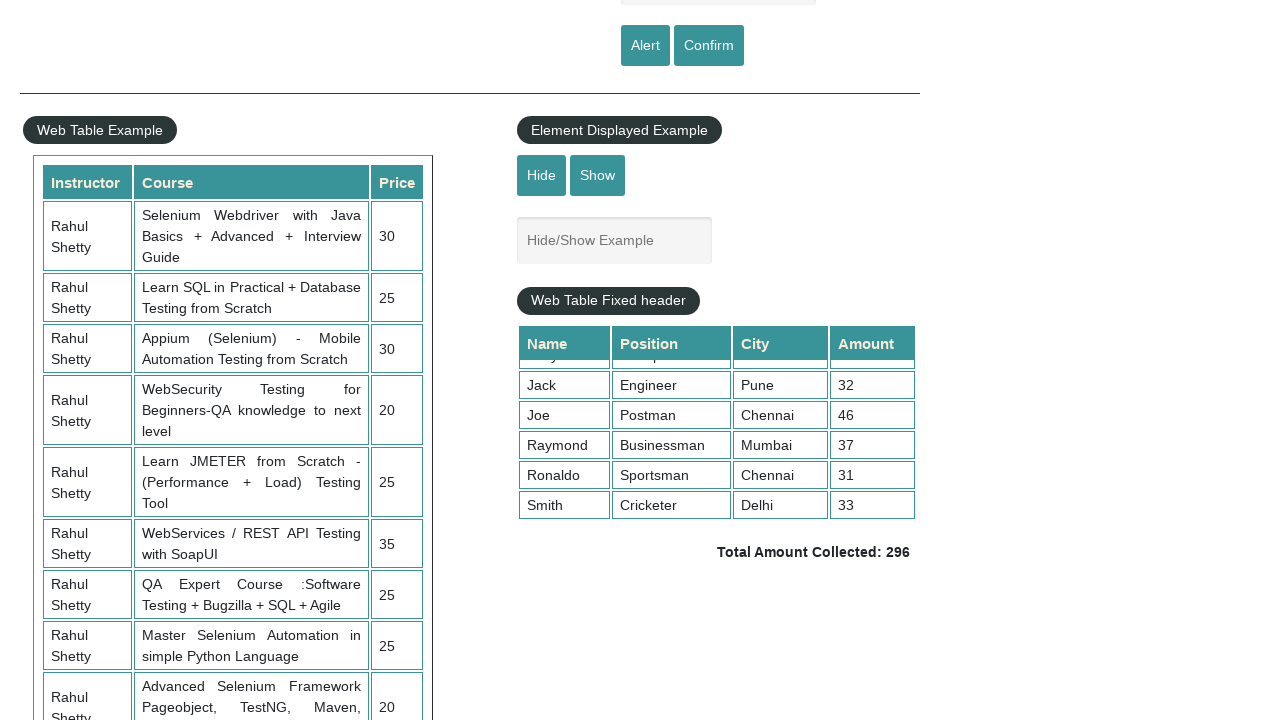

Parsed displayed total: 296
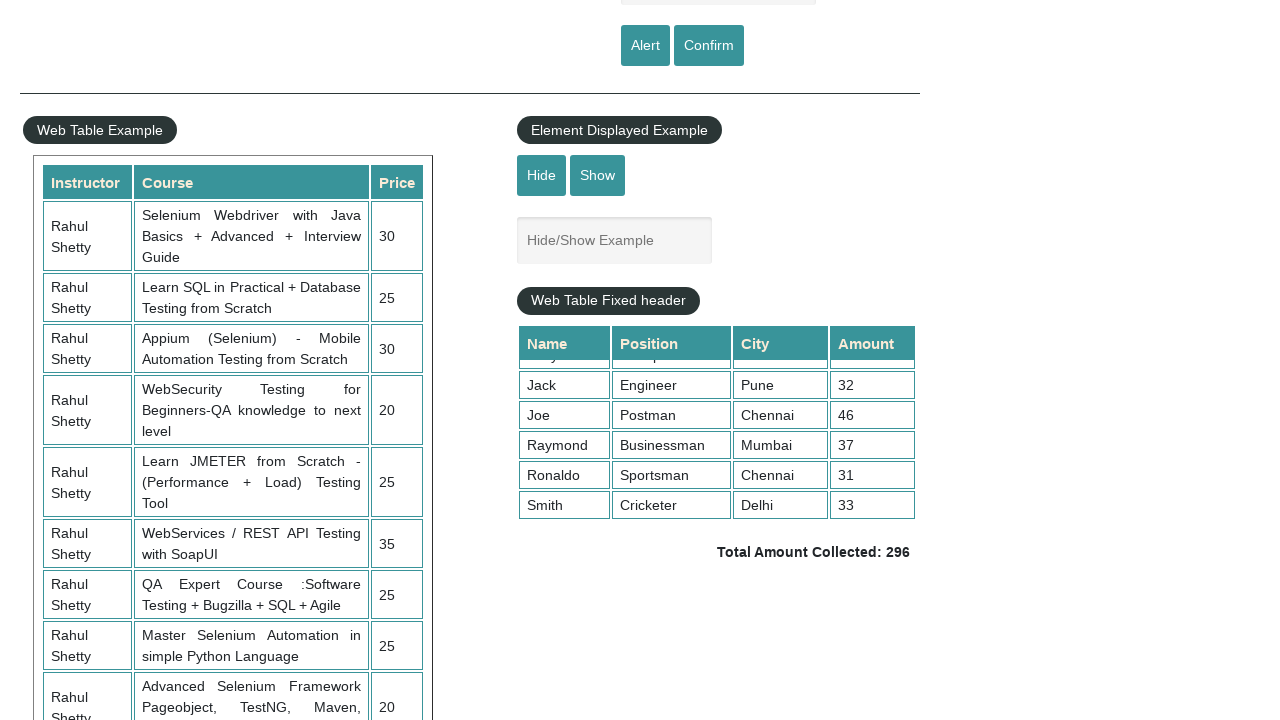

Verified calculated sum (296) matches displayed total (296)
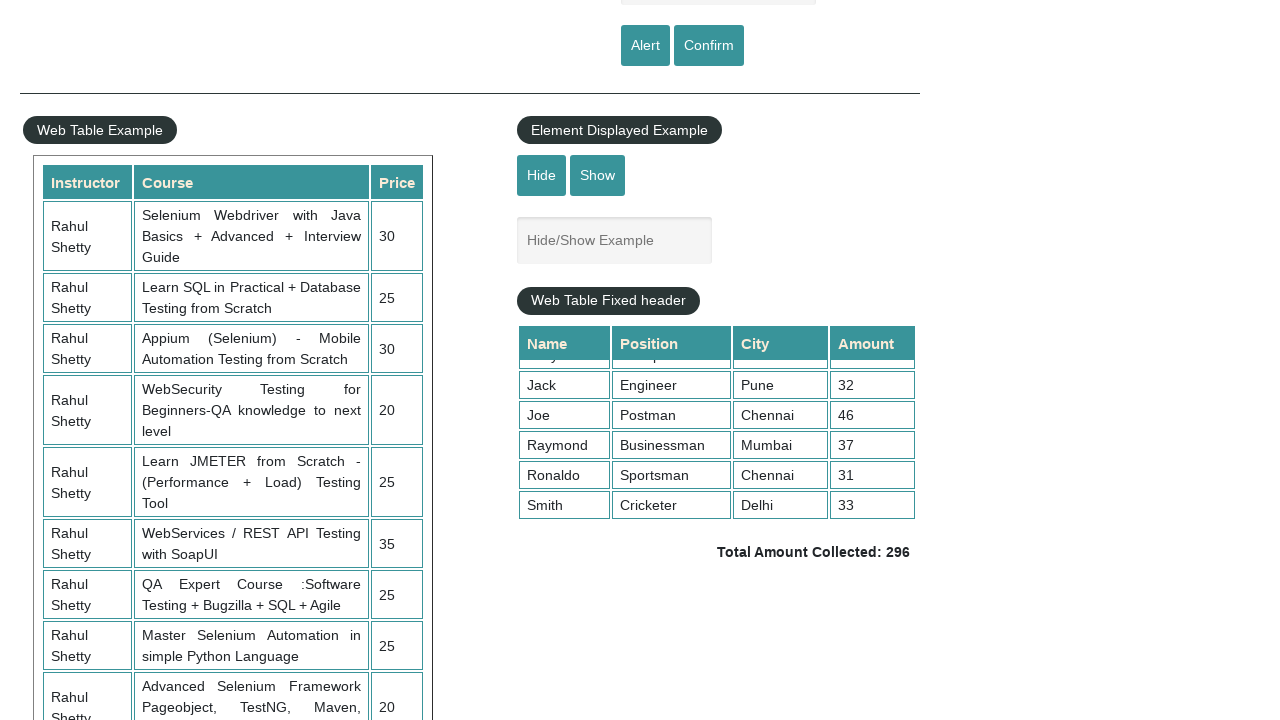

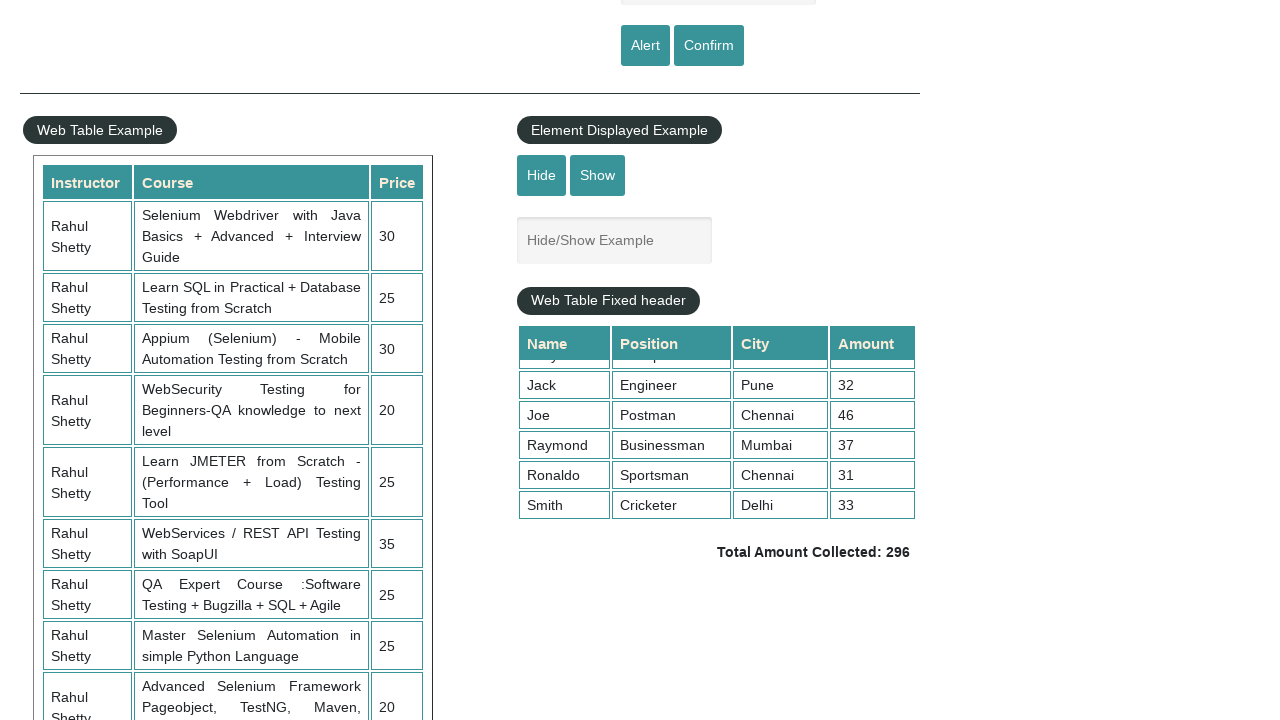